Tests multi-select dropdown functionality on Semantic UI's dropdown demo page by selecting multiple countries (England, American Samoa, European Union) and verifying the selections are displayed.

Starting URL: https://semantic-ui.com/modules/dropdown.html

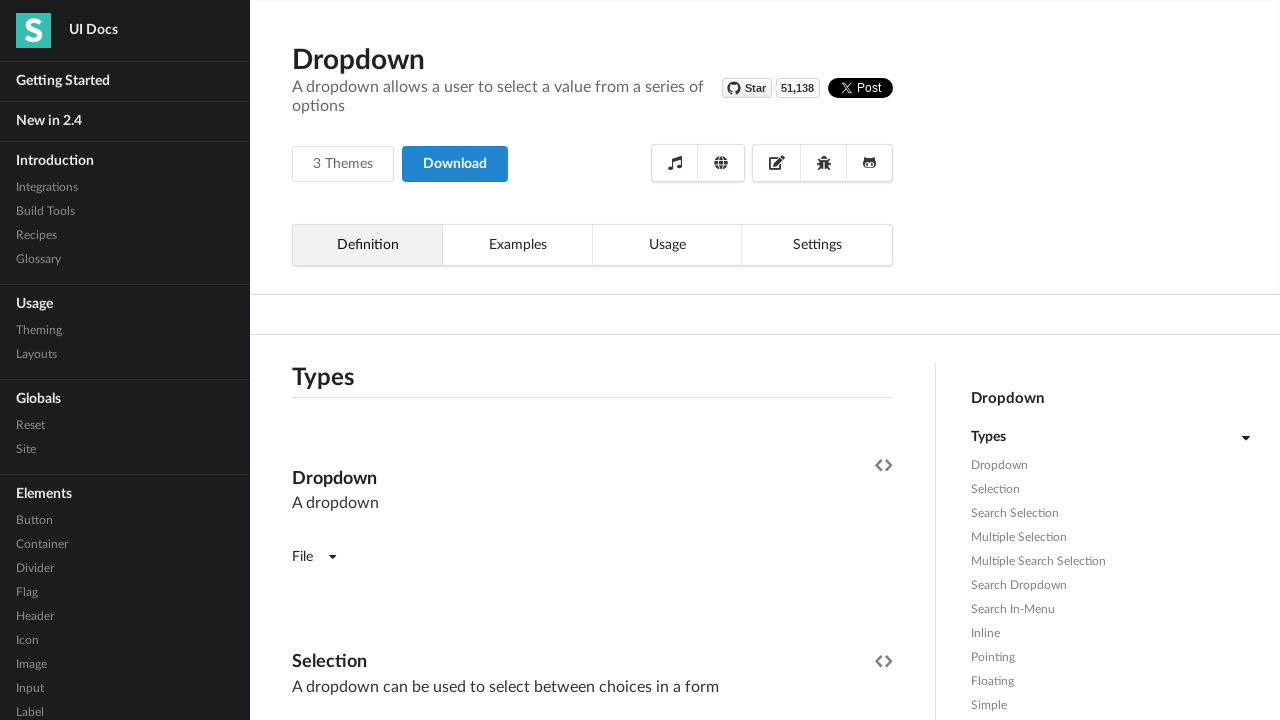

Clicked on multi-select dropdown to open it at (592, 361) on xpath=//div[contains(text(),'Dropdowns can support')]/following-sibling::div >> 
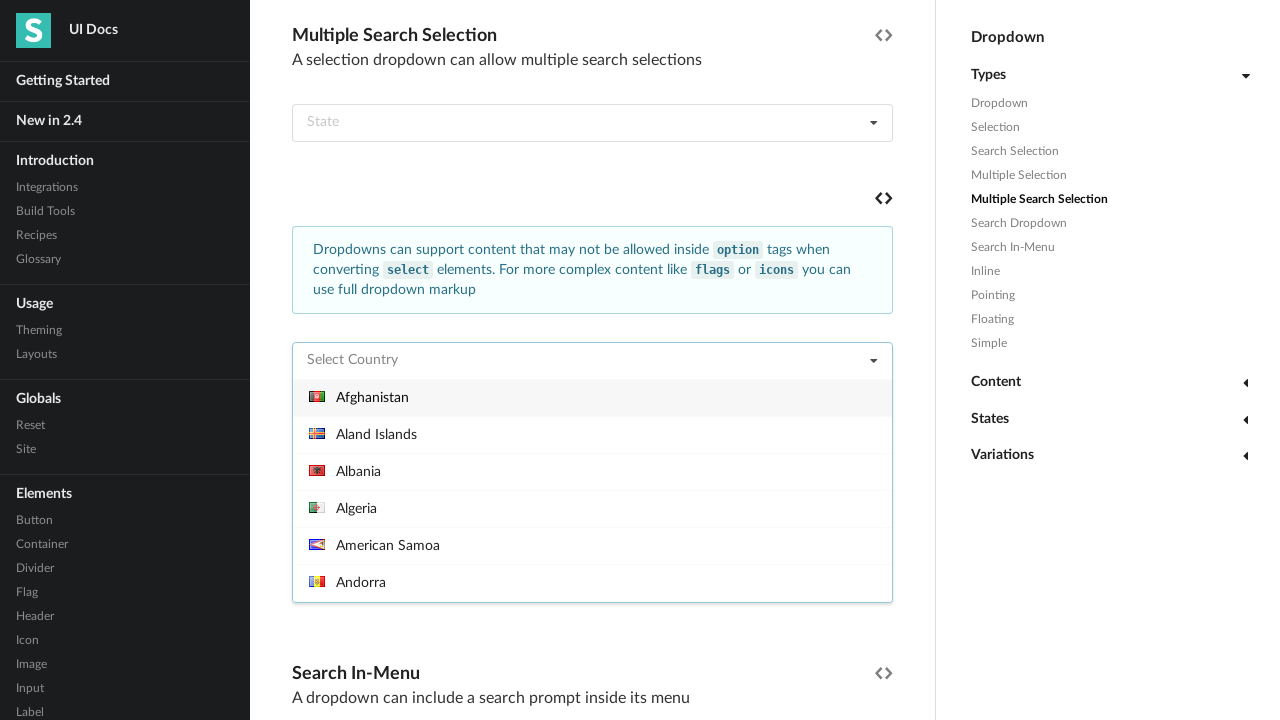

Dropdown items loaded and became visible
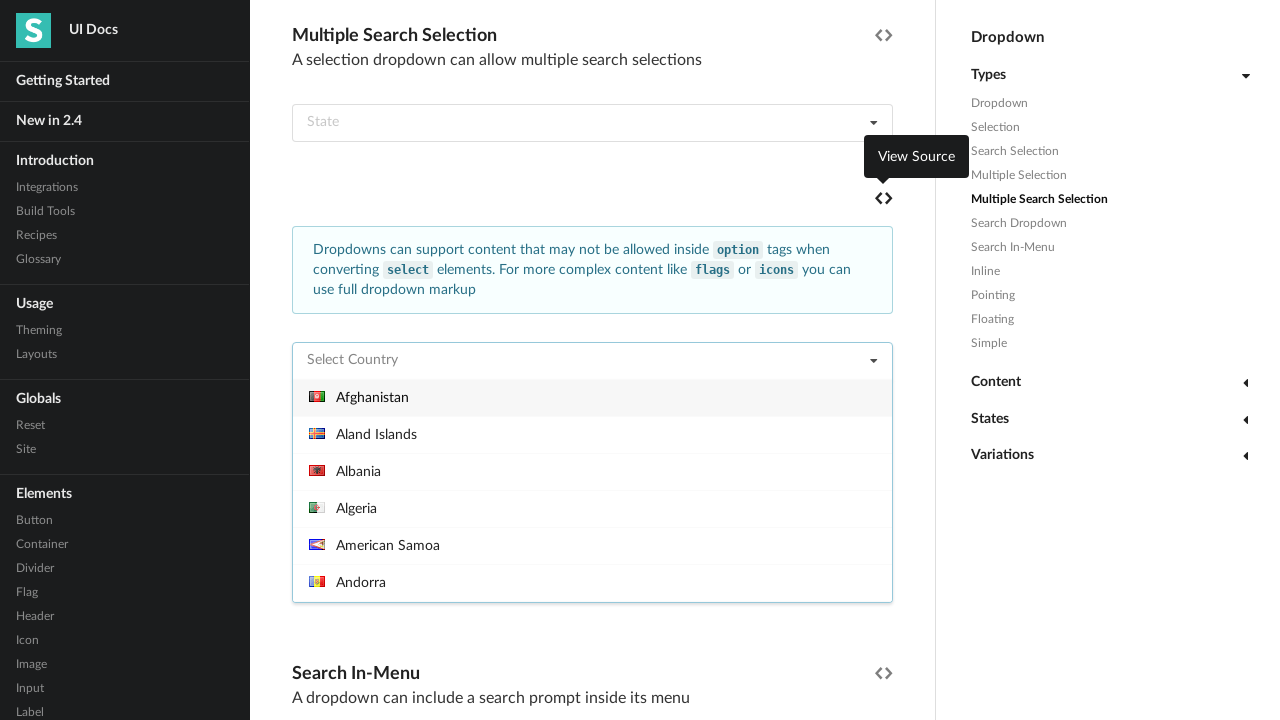

Scrolled 'England' into view
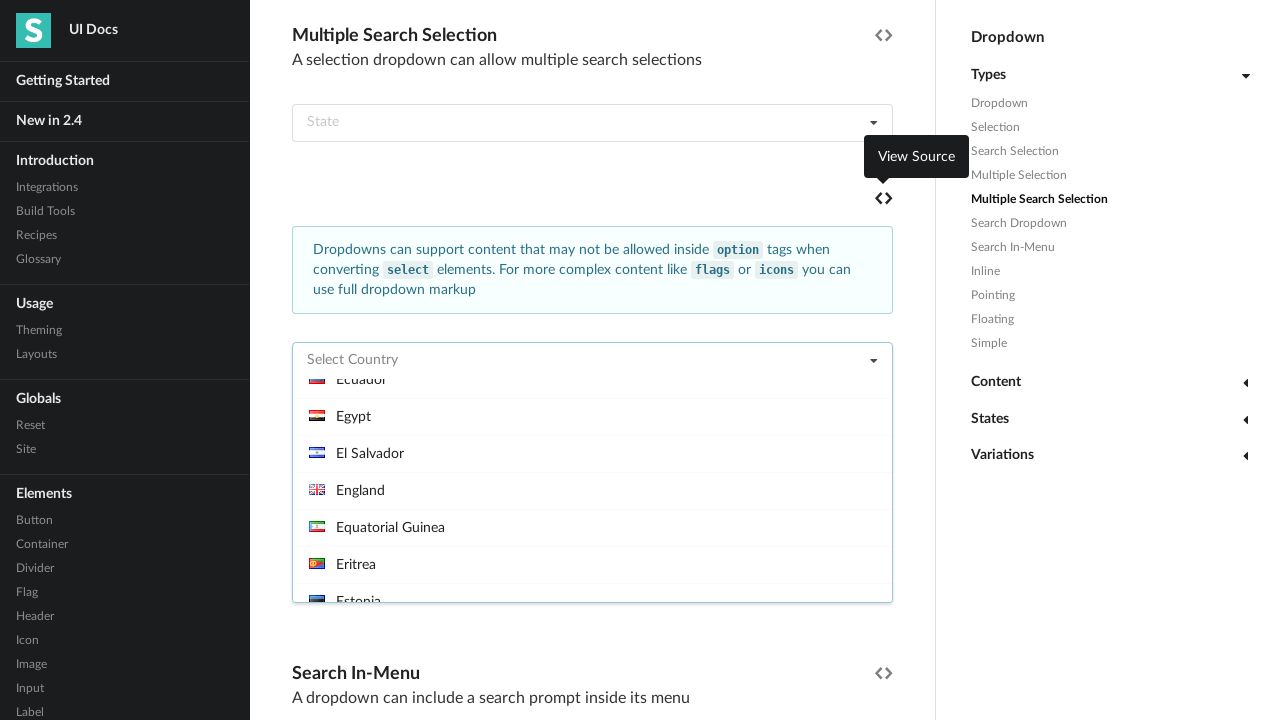

Selected 'England' from dropdown at (592, 490) on //div[@class='menu transition visible']//div[text()='England']
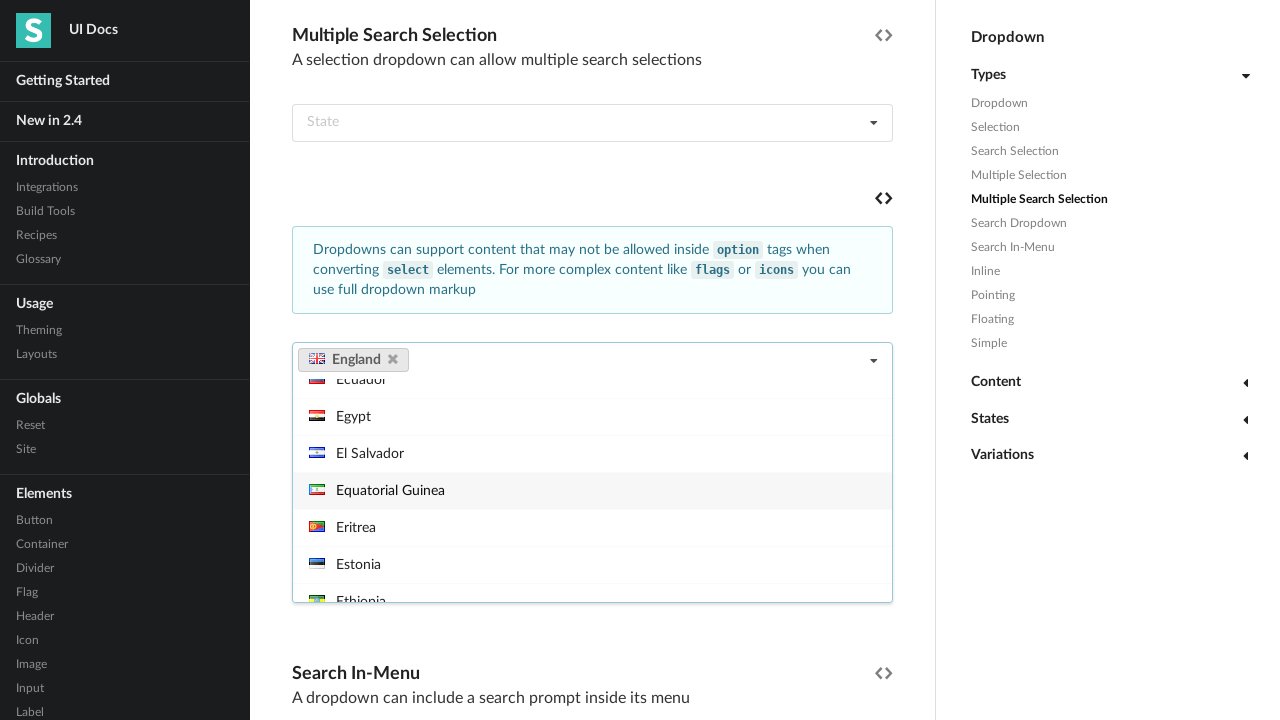

Waited 500ms after selecting 'England'
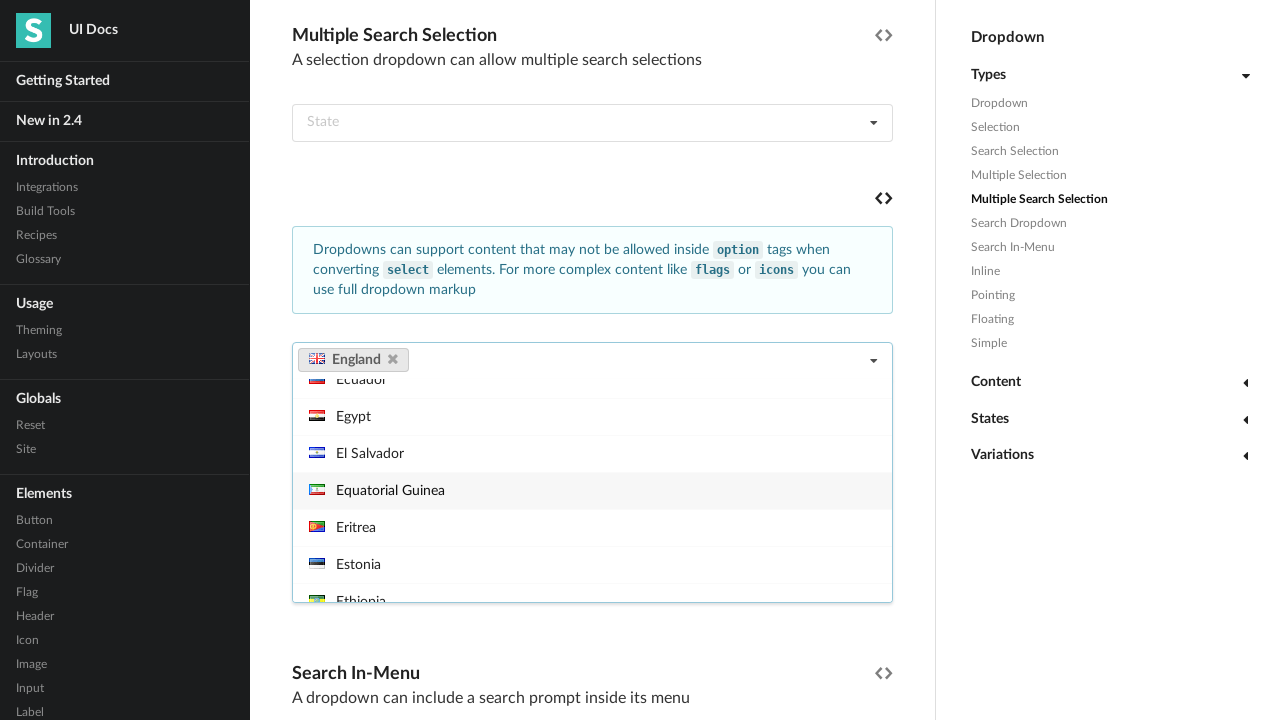

Scrolled 'American Samoa' into view
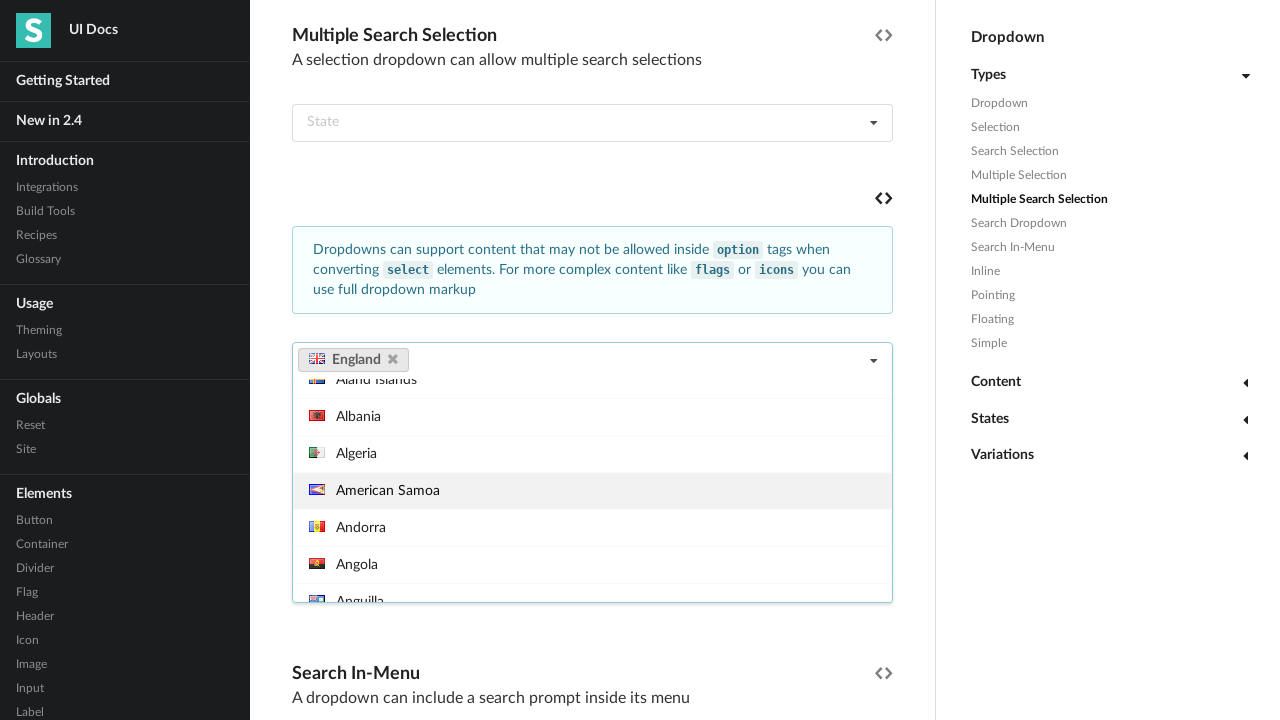

Selected 'American Samoa' from dropdown at (592, 490) on //div[@class='menu transition visible']//div[text()='American Samoa']
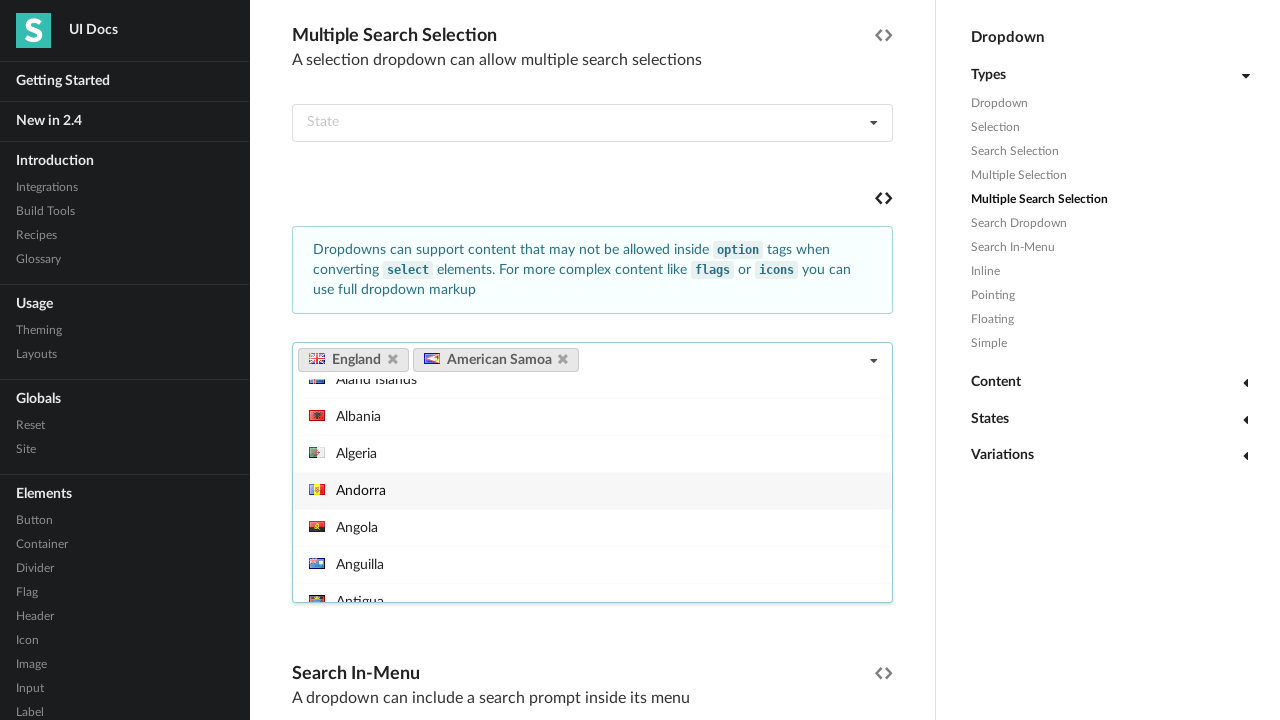

Waited 500ms after selecting 'American Samoa'
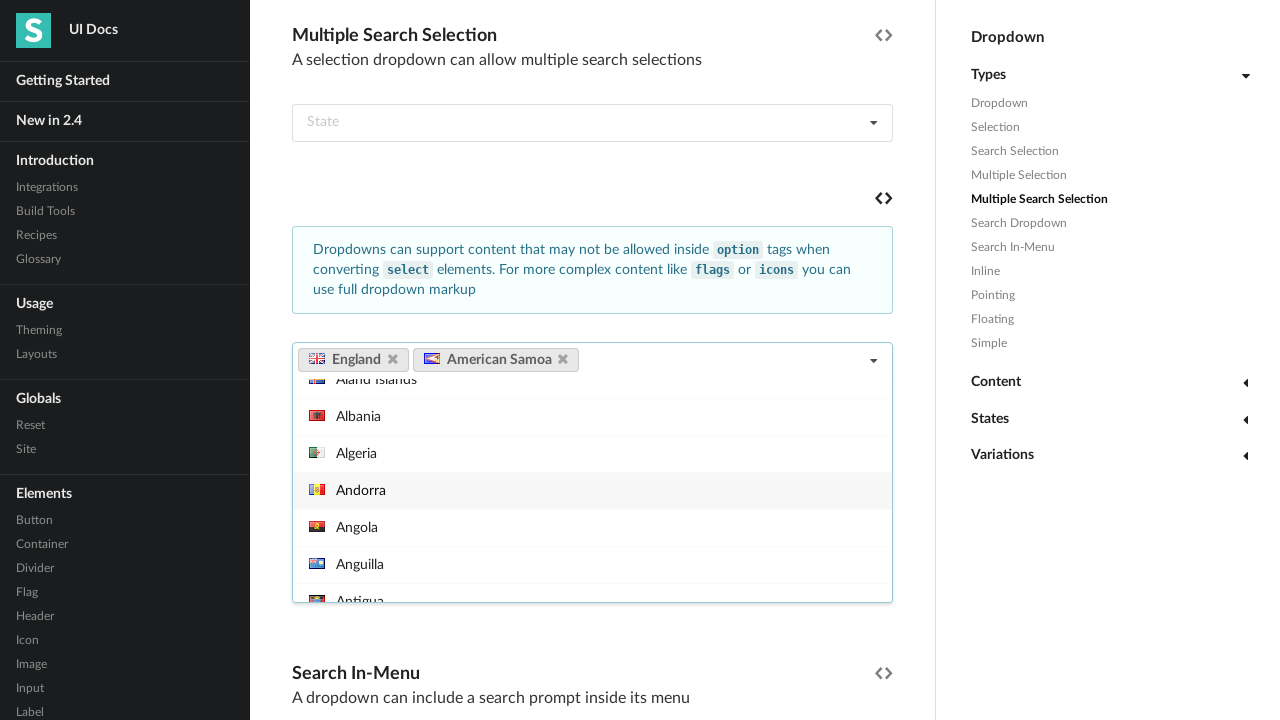

Scrolled 'European Union' into view
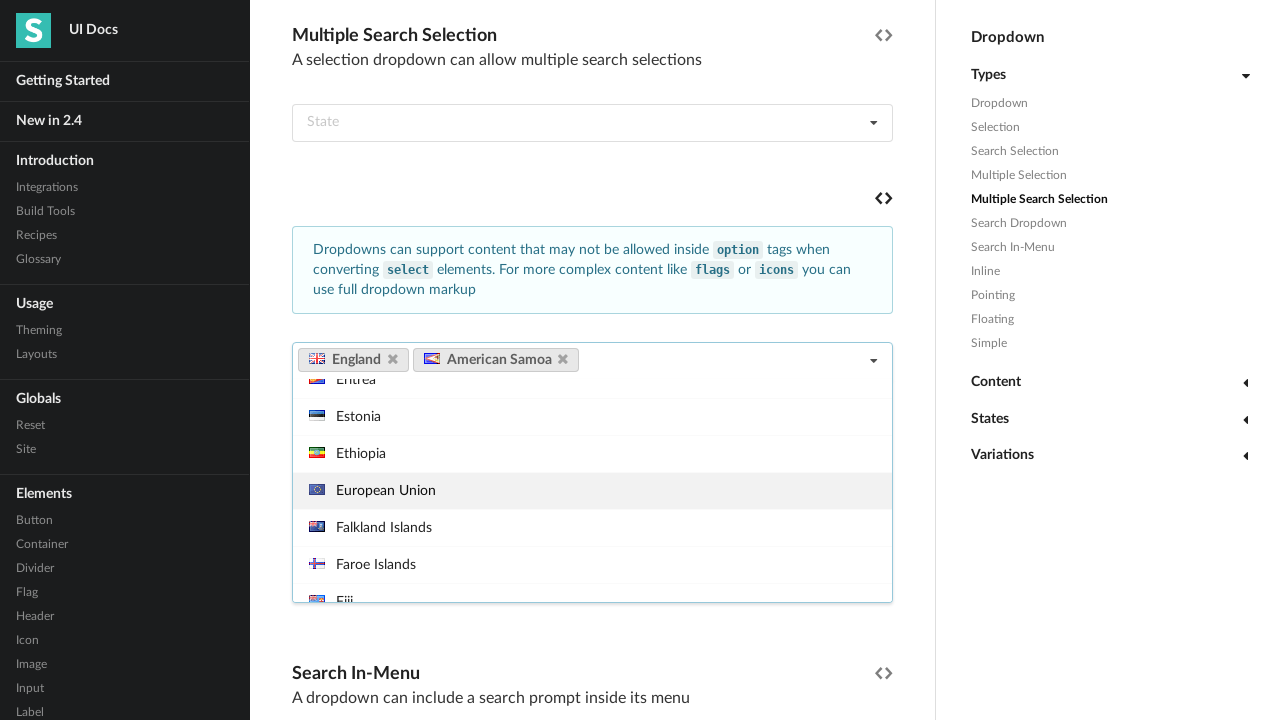

Selected 'European Union' from dropdown at (592, 490) on //div[@class='menu transition visible']//div[text()='European Union']
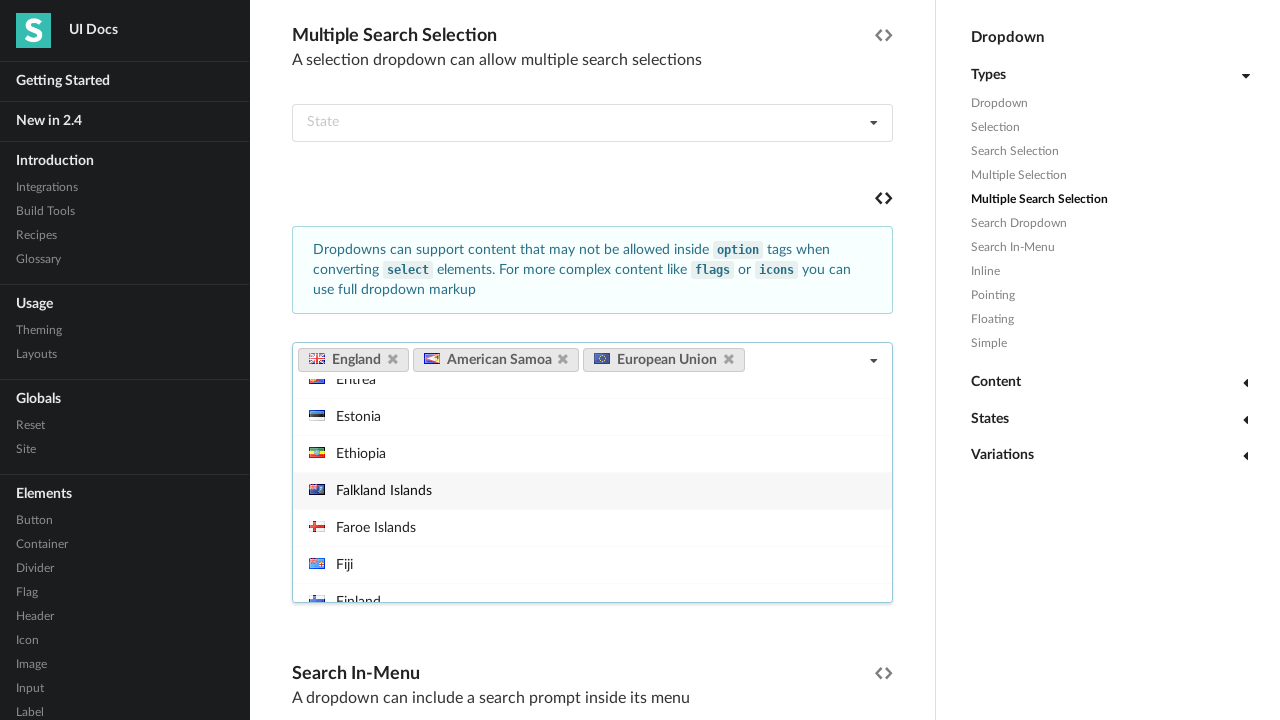

Waited 500ms after selecting 'European Union'
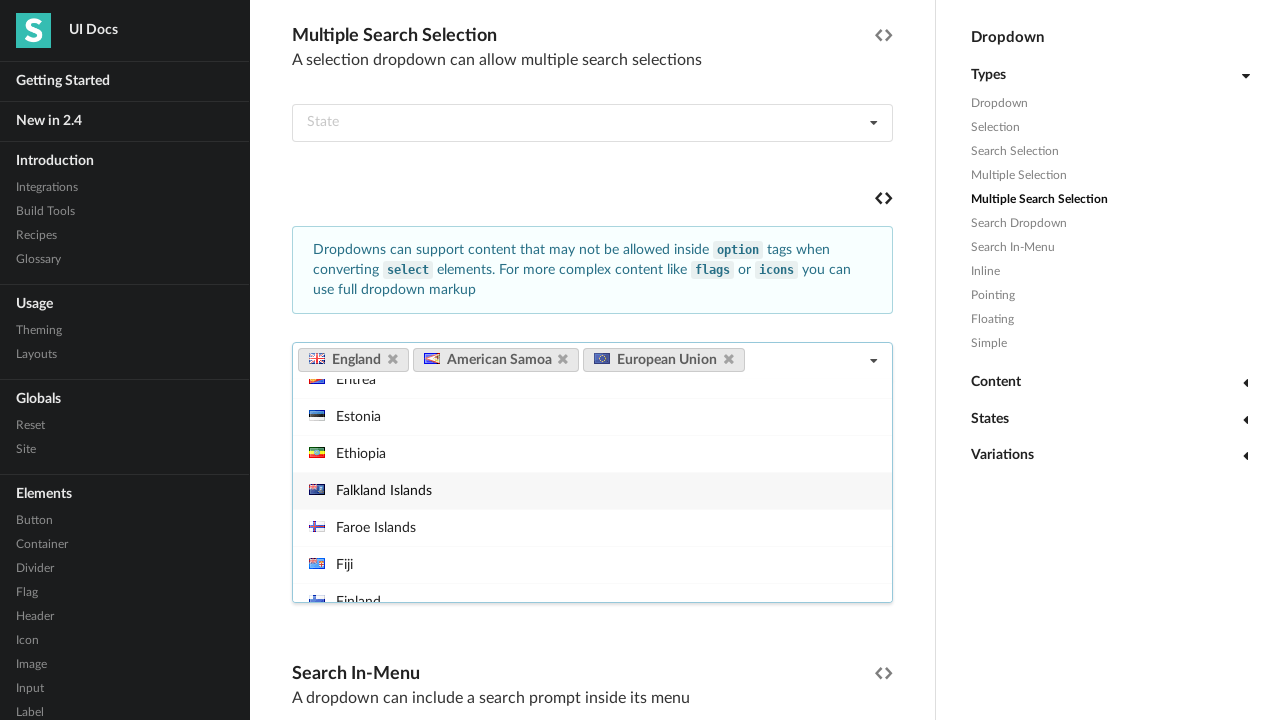

Verified 'England' is displayed as a selected label
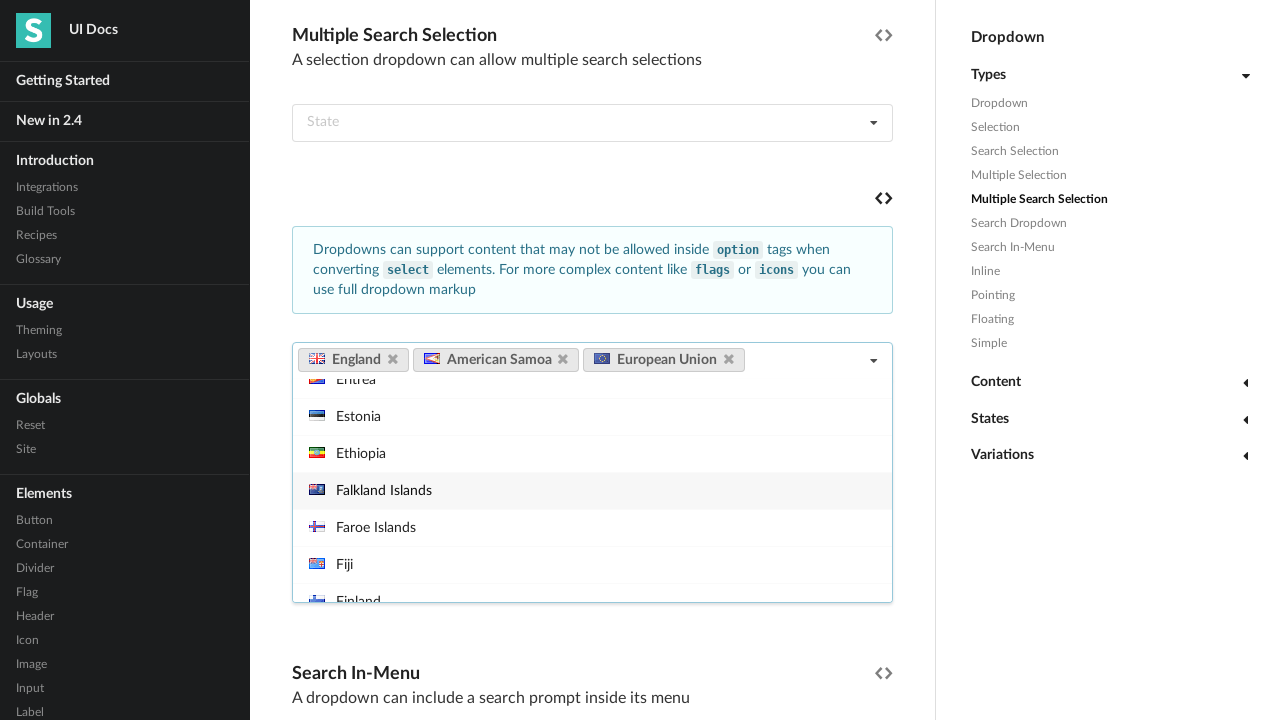

Verified 'American Samoa' is displayed as a selected label
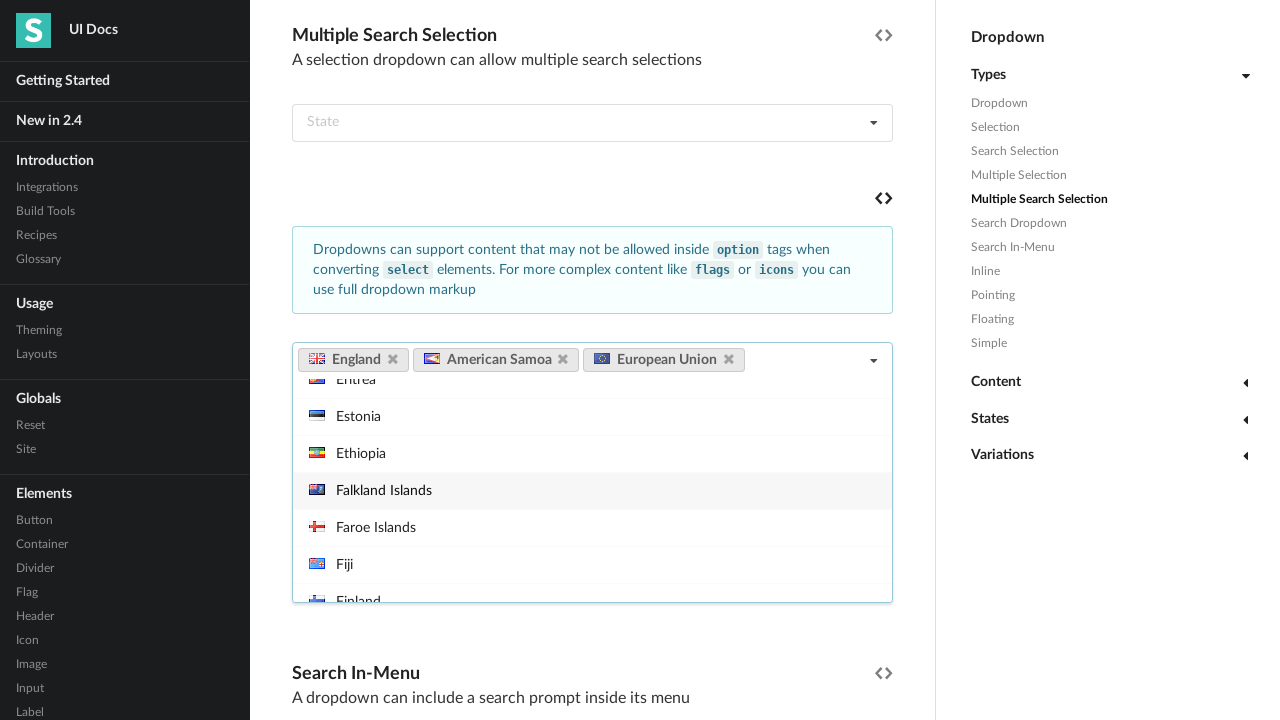

Verified 'European Union' is displayed as a selected label
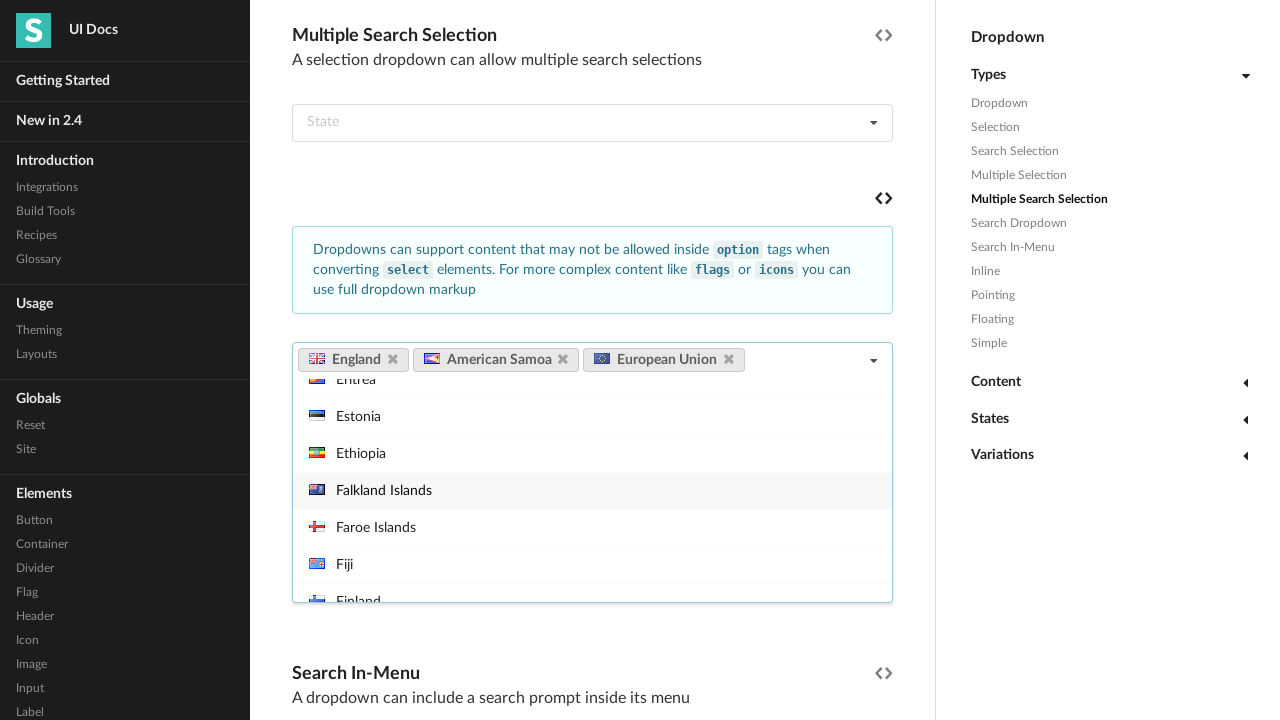

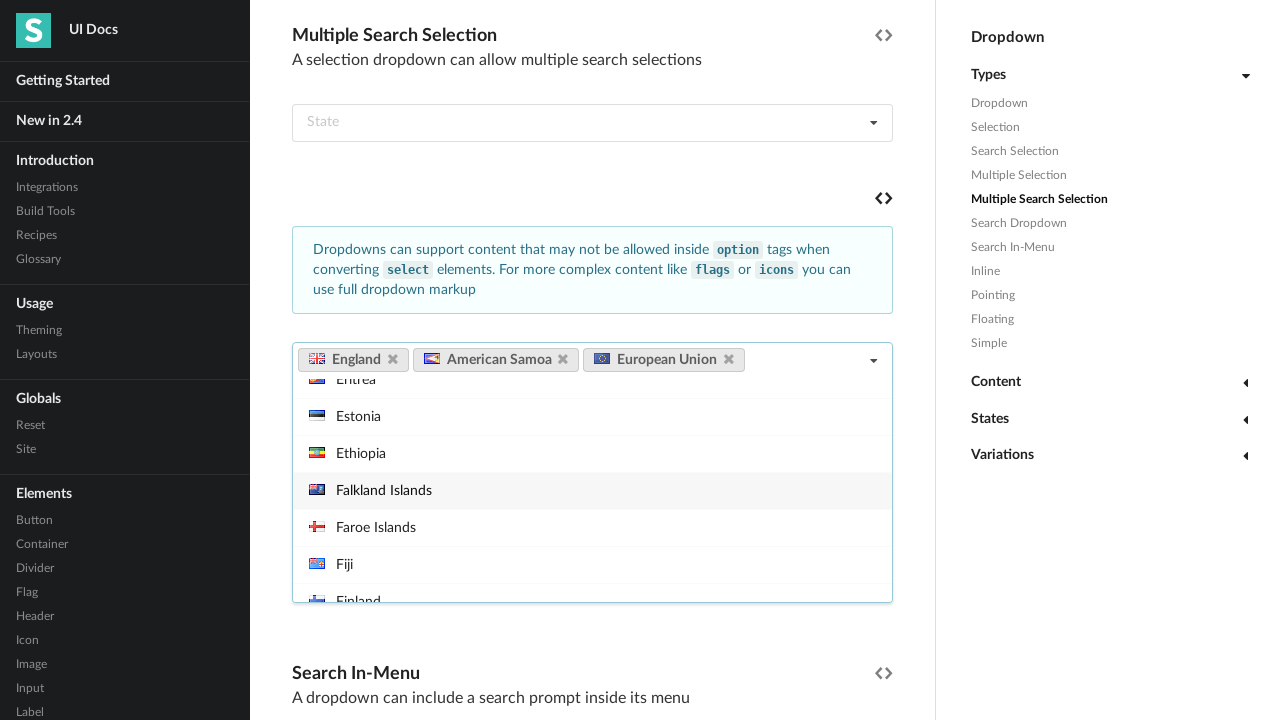